Tests clearing the complete state of all items by checking and unchecking the toggle-all checkbox.

Starting URL: https://demo.playwright.dev/todomvc

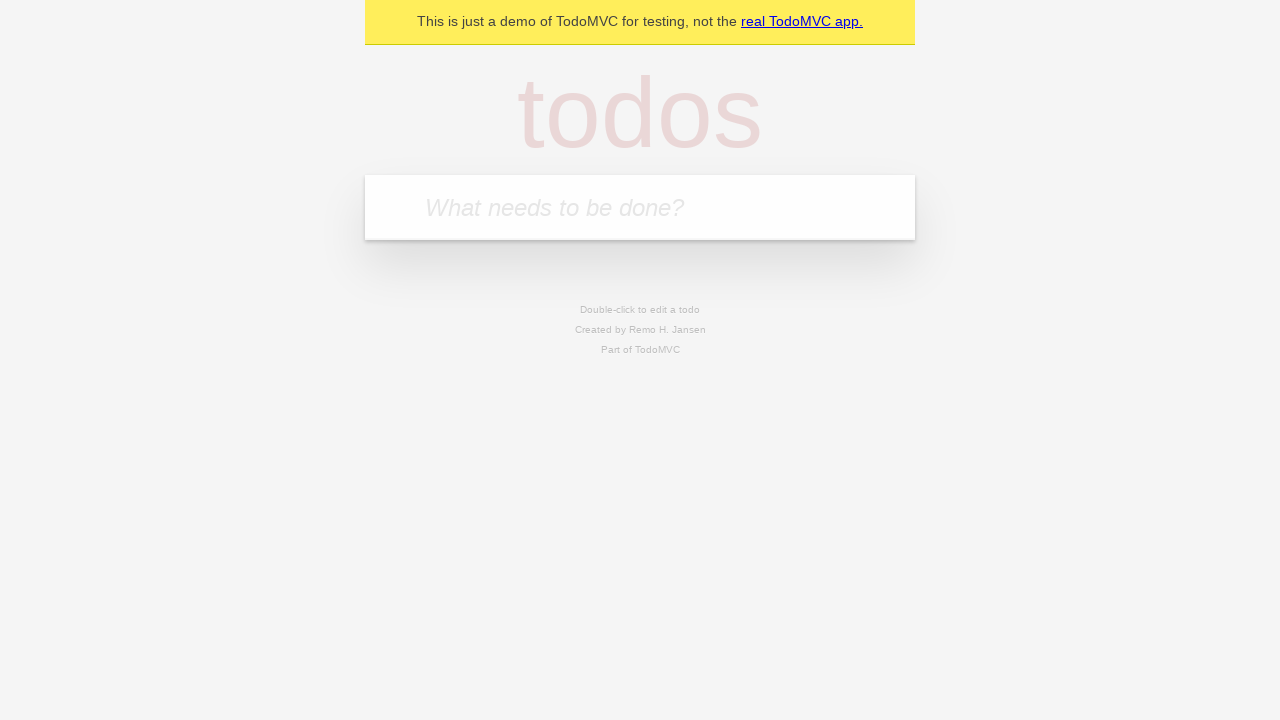

Filled new todo input with 'buy some cheese' on .new-todo
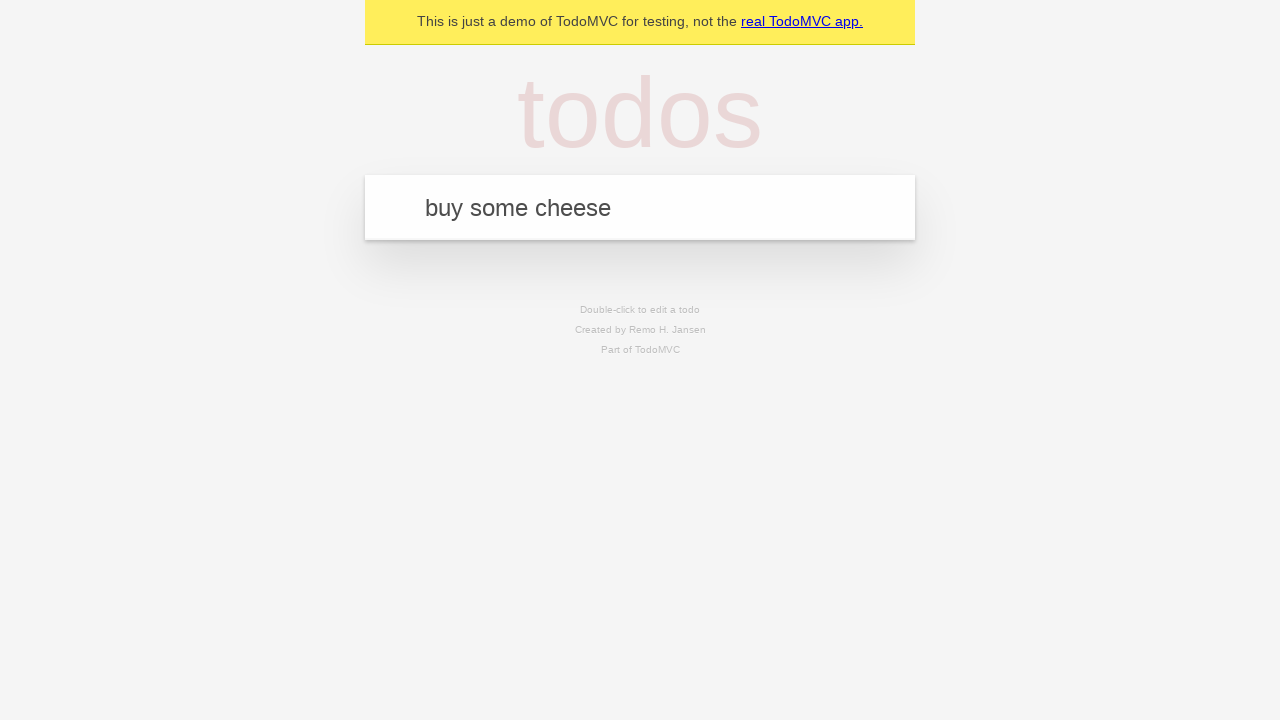

Pressed Enter to add first todo item on .new-todo
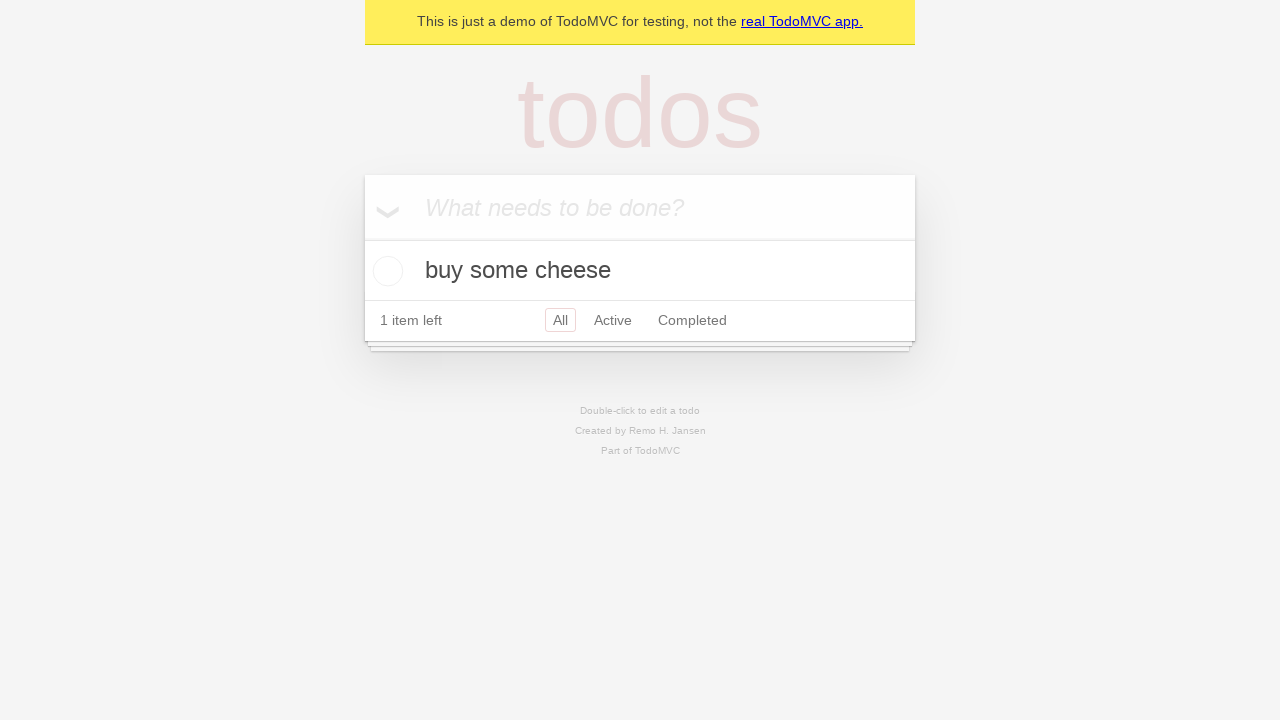

Filled new todo input with 'feed the cat' on .new-todo
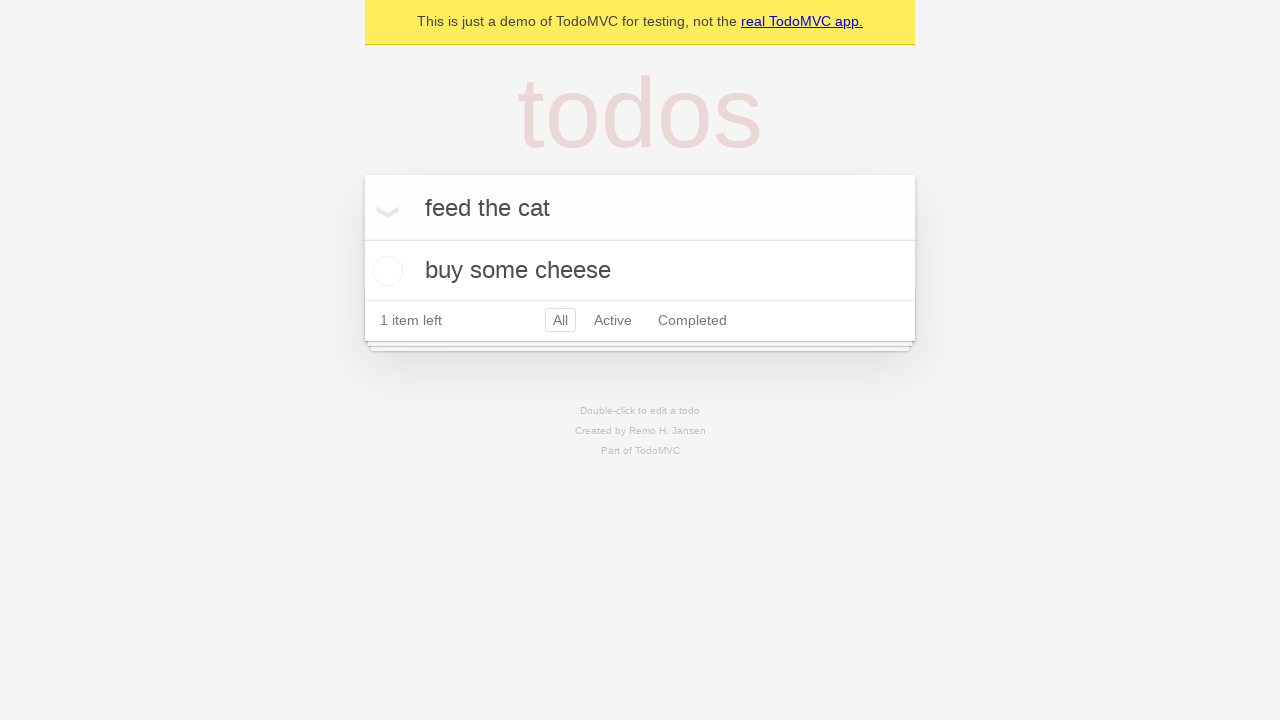

Pressed Enter to add second todo item on .new-todo
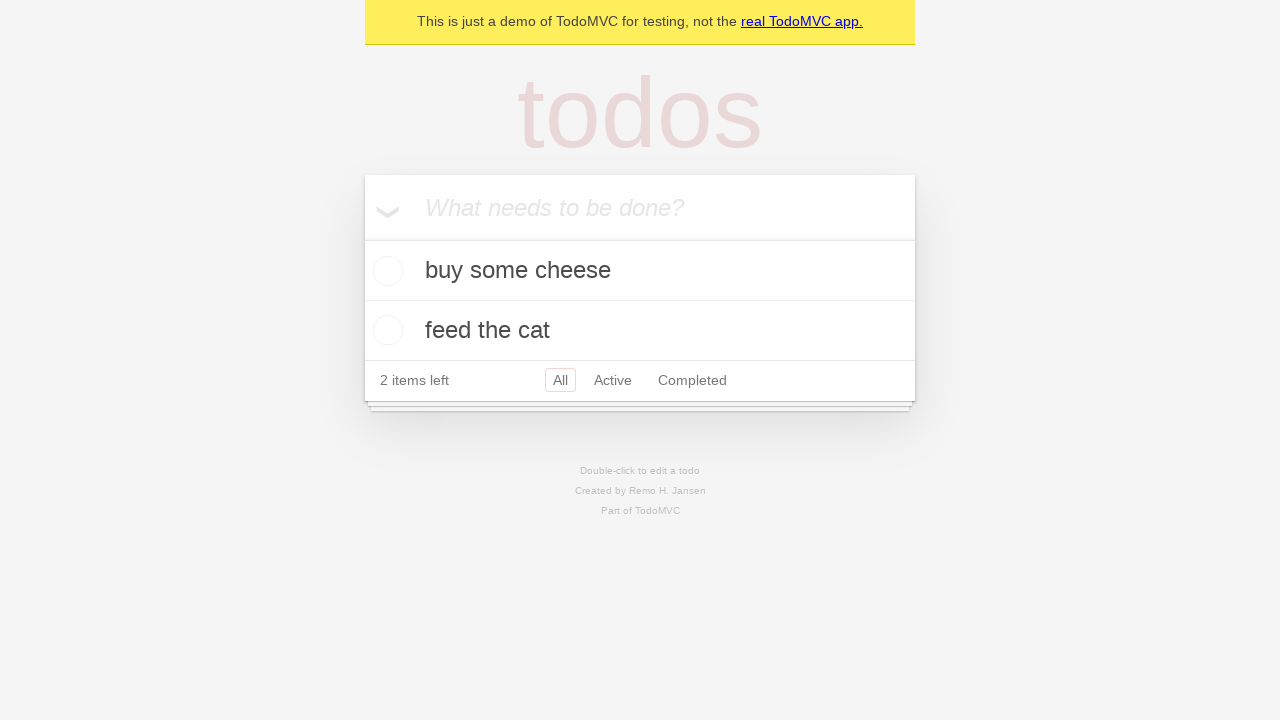

Filled new todo input with 'book a doctors appointment' on .new-todo
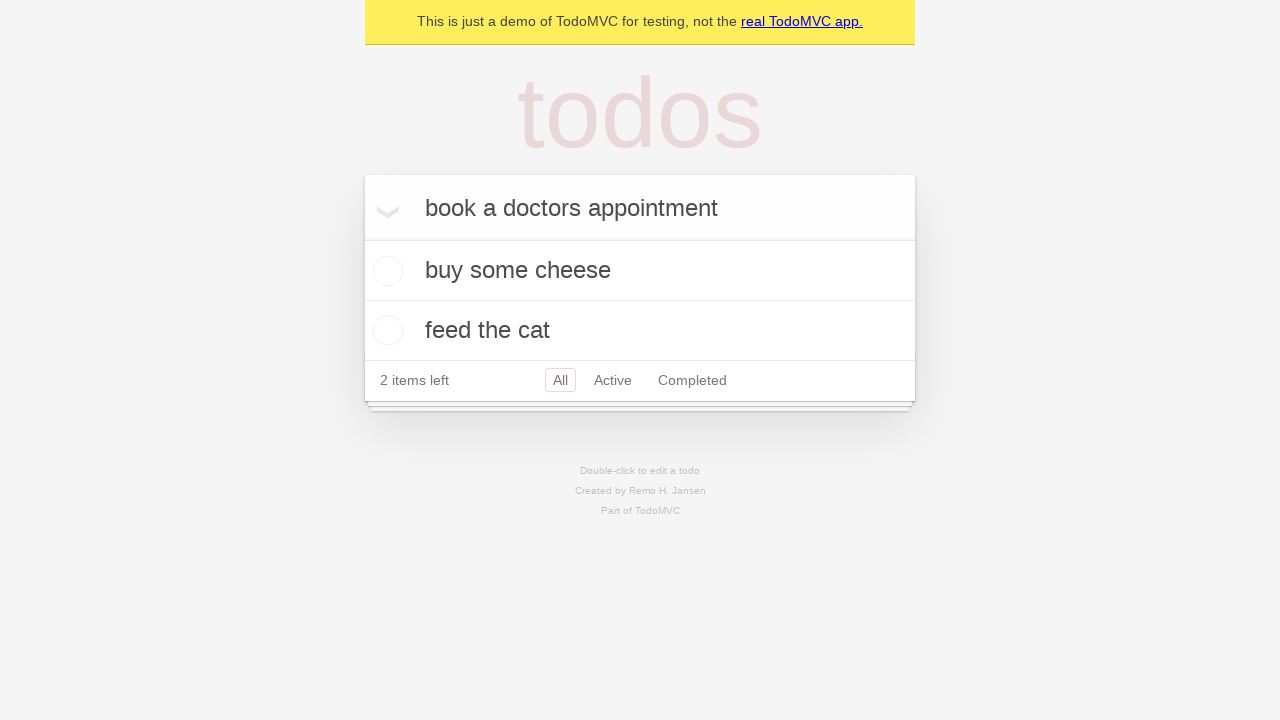

Pressed Enter to add third todo item on .new-todo
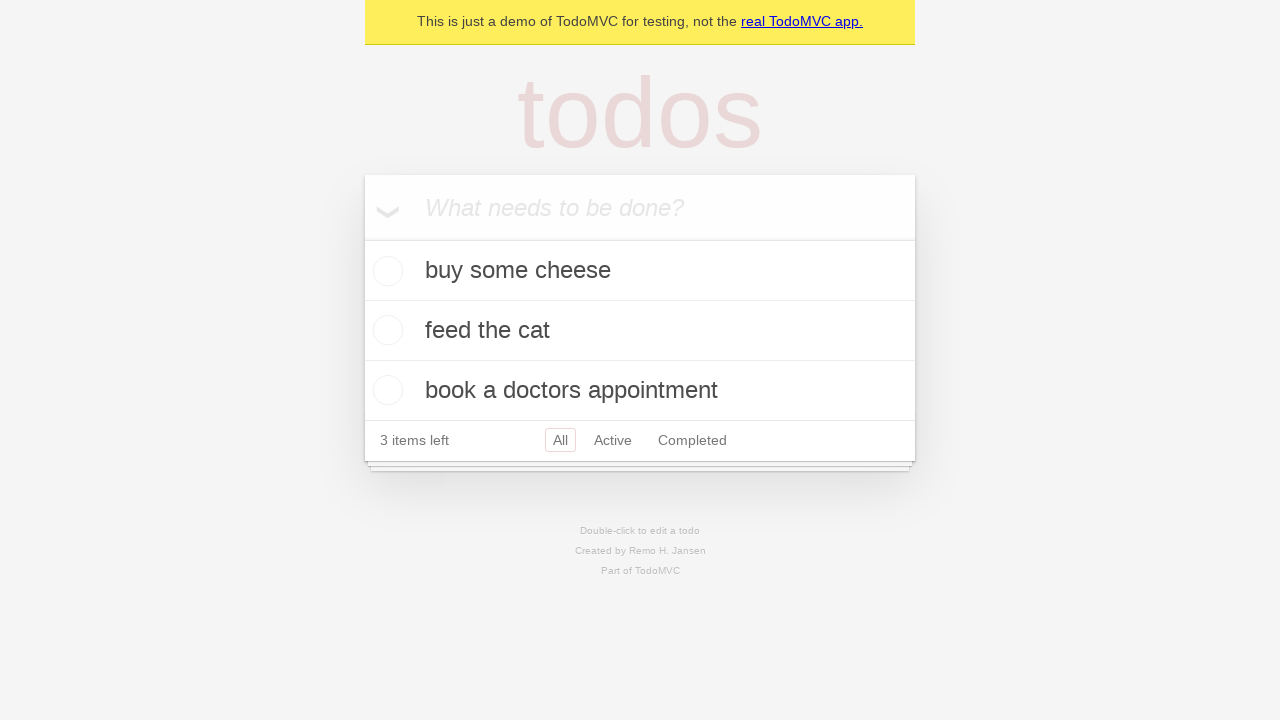

Checked toggle-all checkbox to mark all items as complete at (362, 238) on .toggle-all
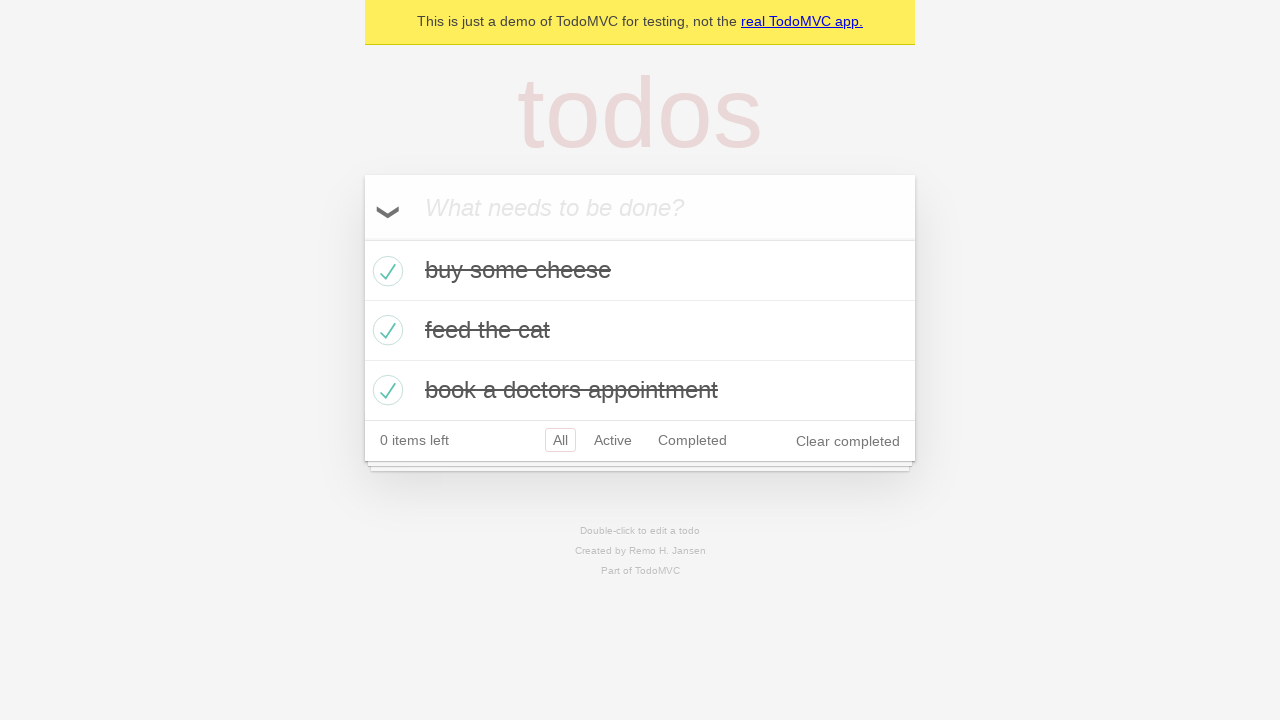

Unchecked toggle-all checkbox to clear complete state of all items at (362, 238) on .toggle-all
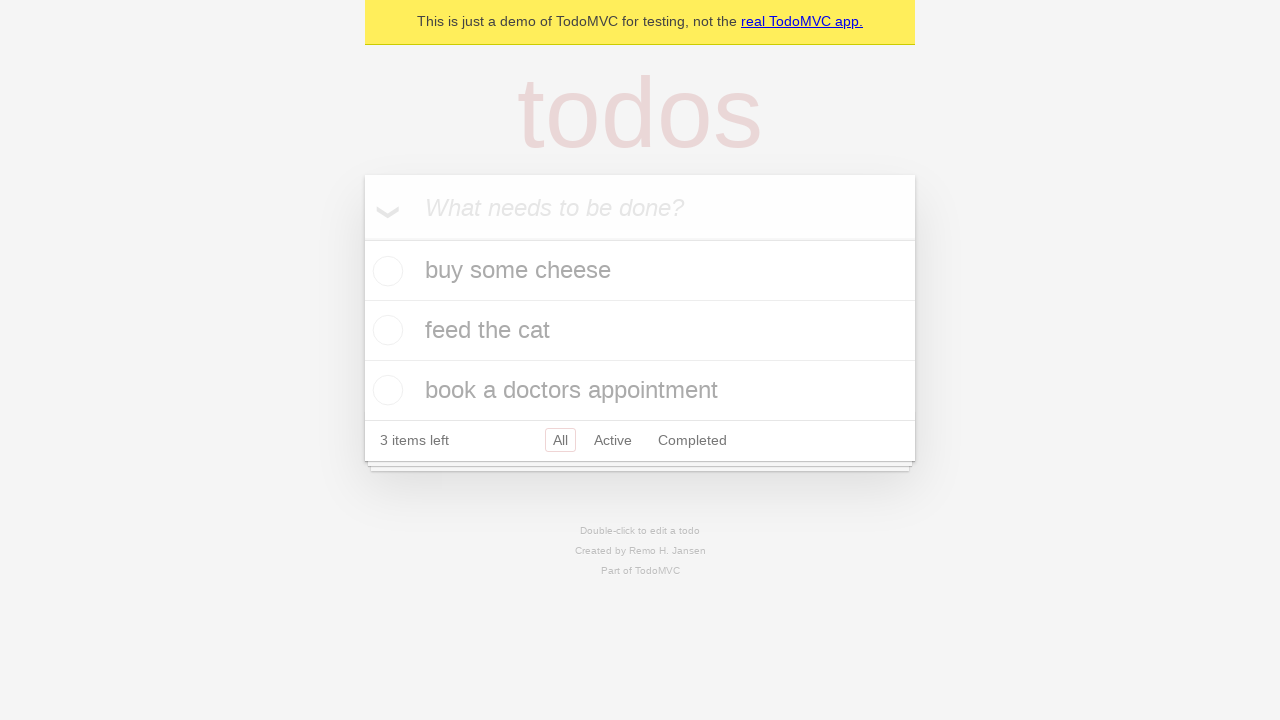

Verified that no todo items have the completed class
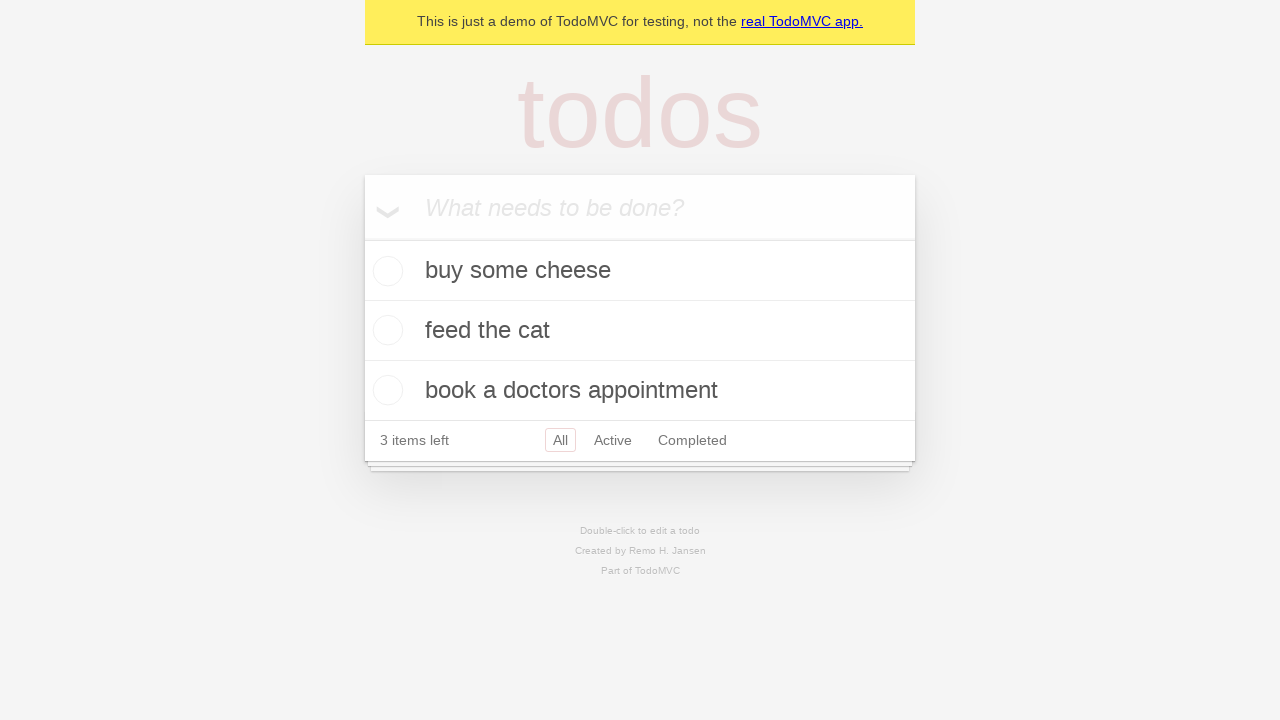

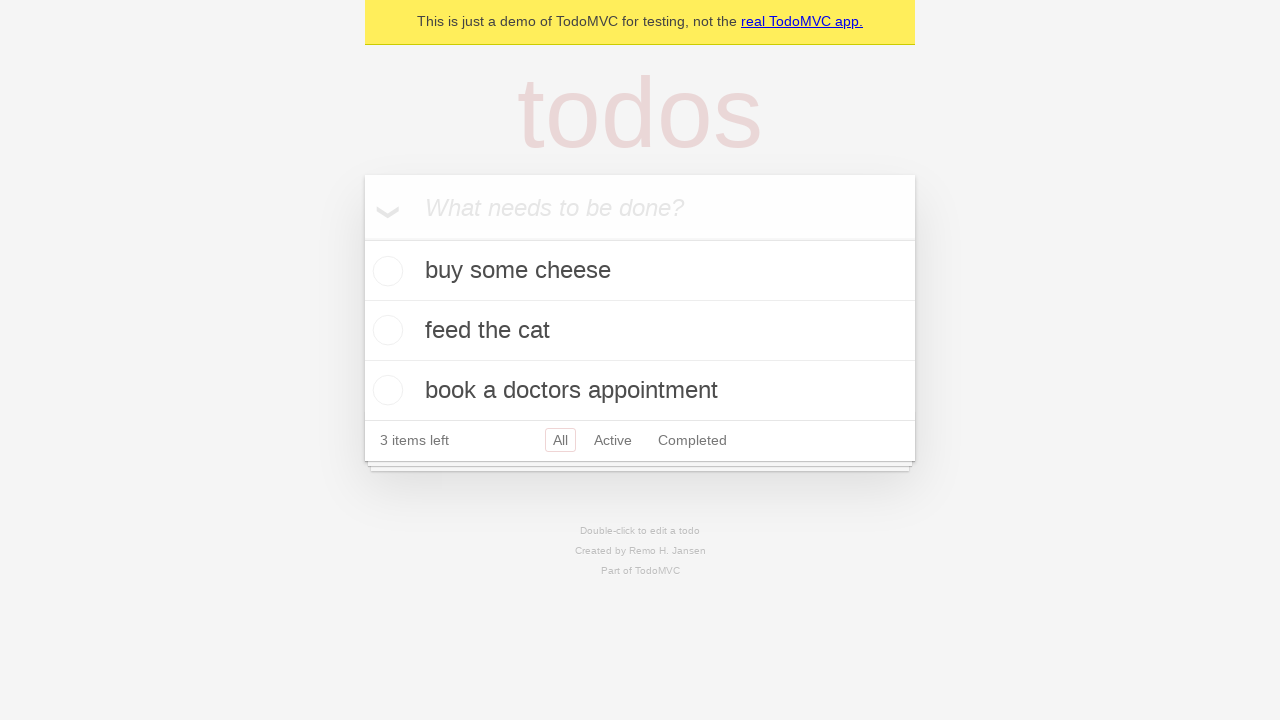